Navigates to a dashboard page and performs horizontal scrolling to the left side of the page

Starting URL: https://dashboards.handmadeinteractive.com/jasonlove/

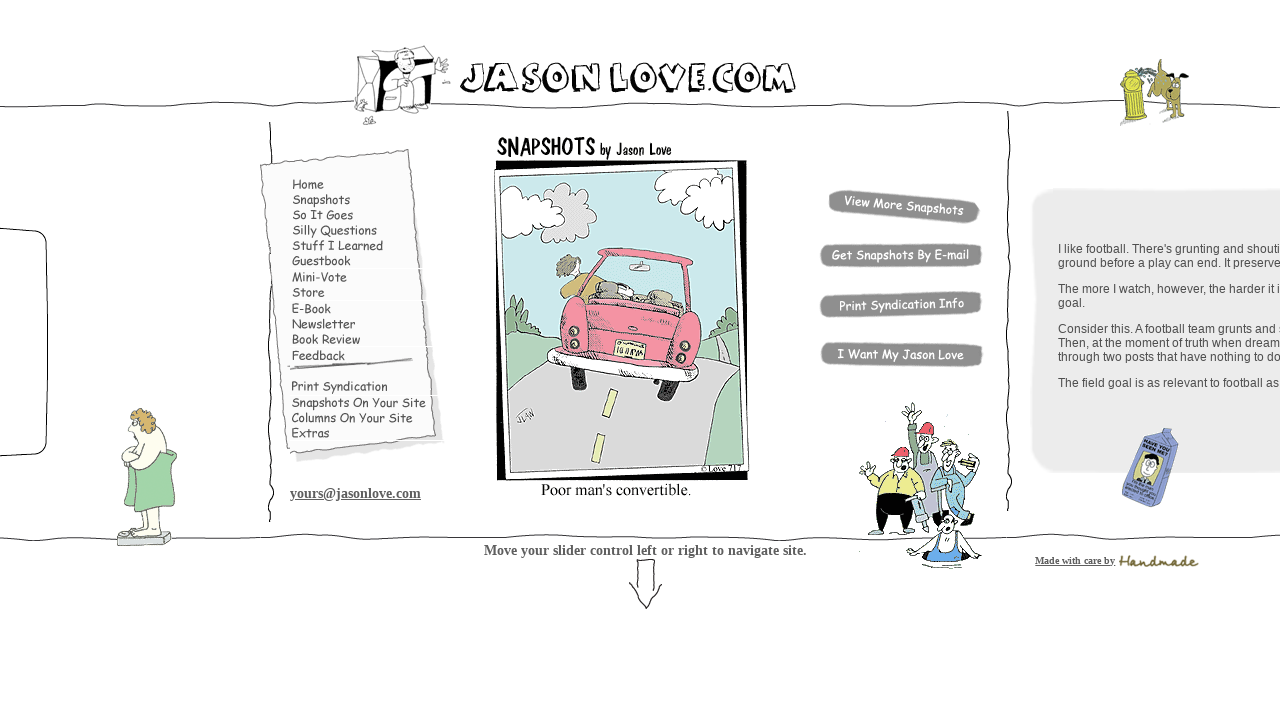

Scrolled horizontally to the left by 1000 pixels
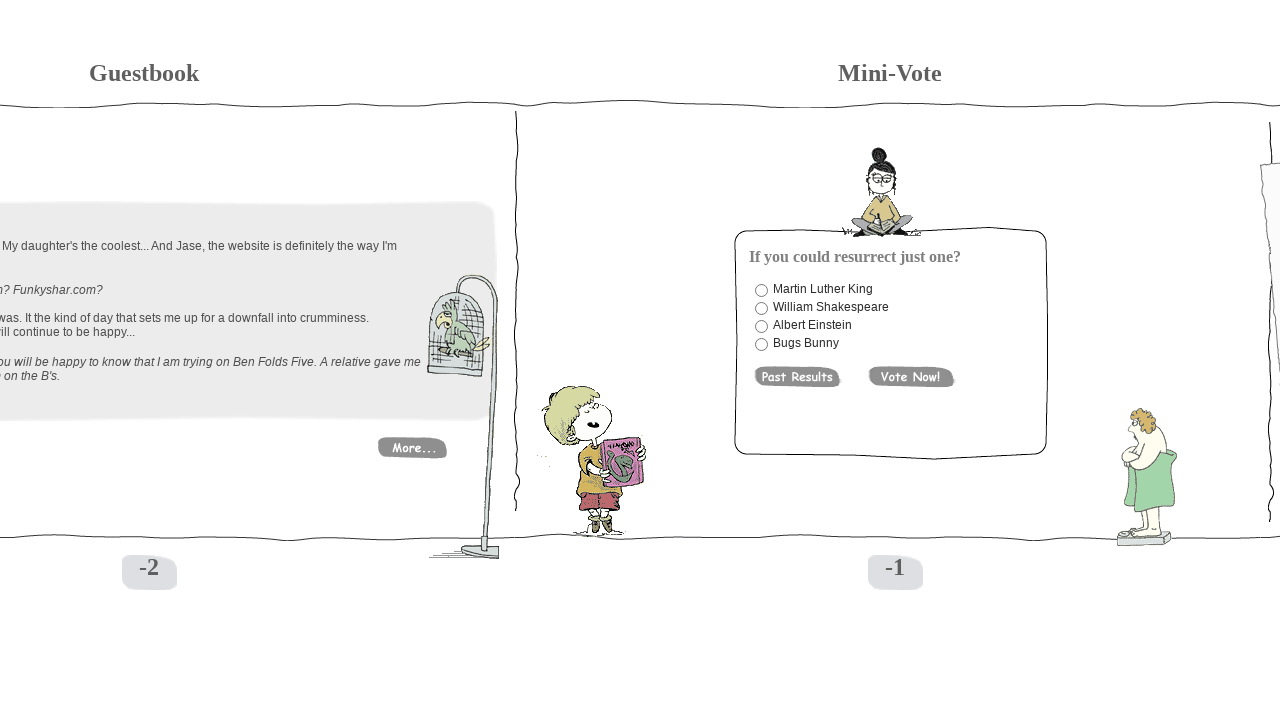

Waited 2 seconds for scroll animation to complete
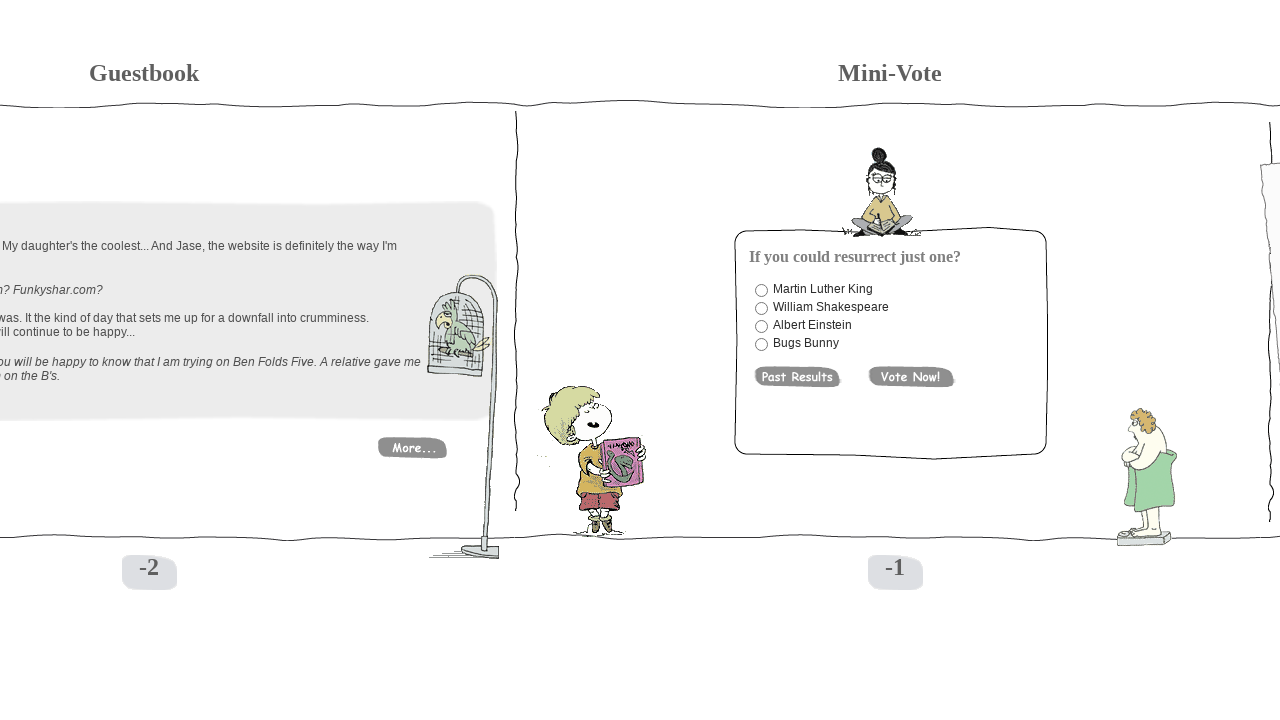

Scrolled horizontally to the left by 1000 pixels
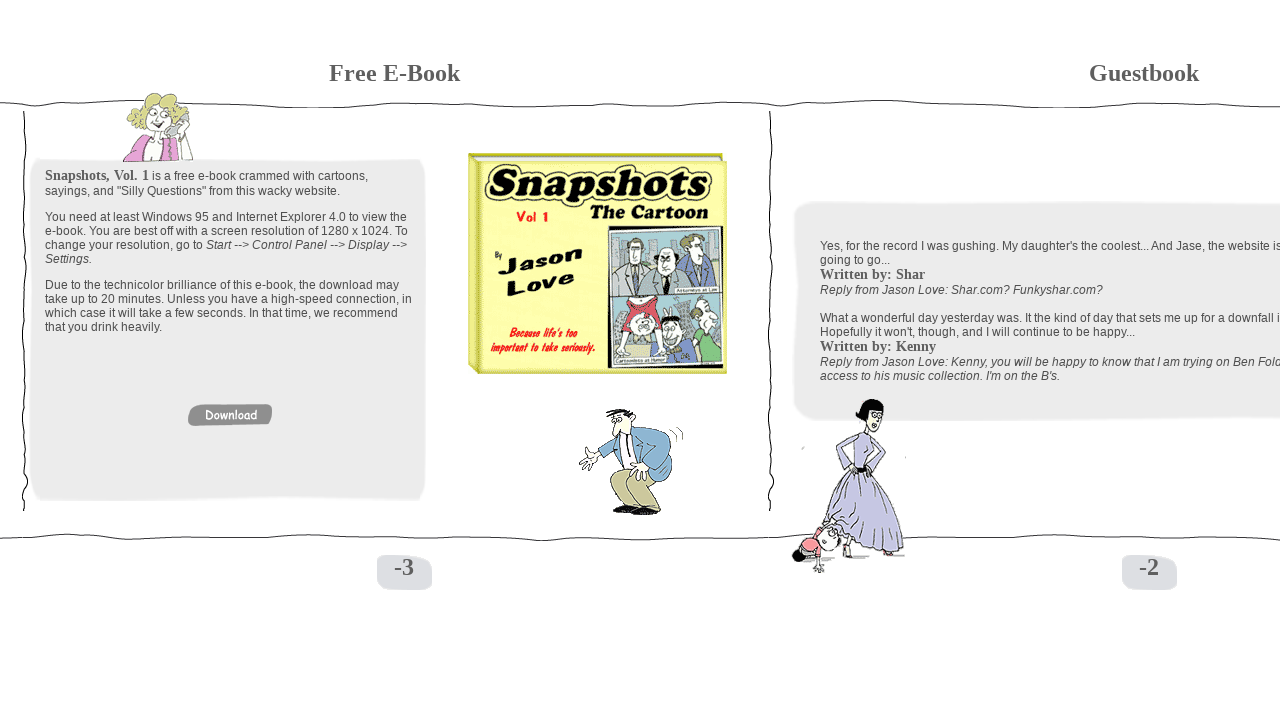

Waited 2 seconds for scroll animation to complete
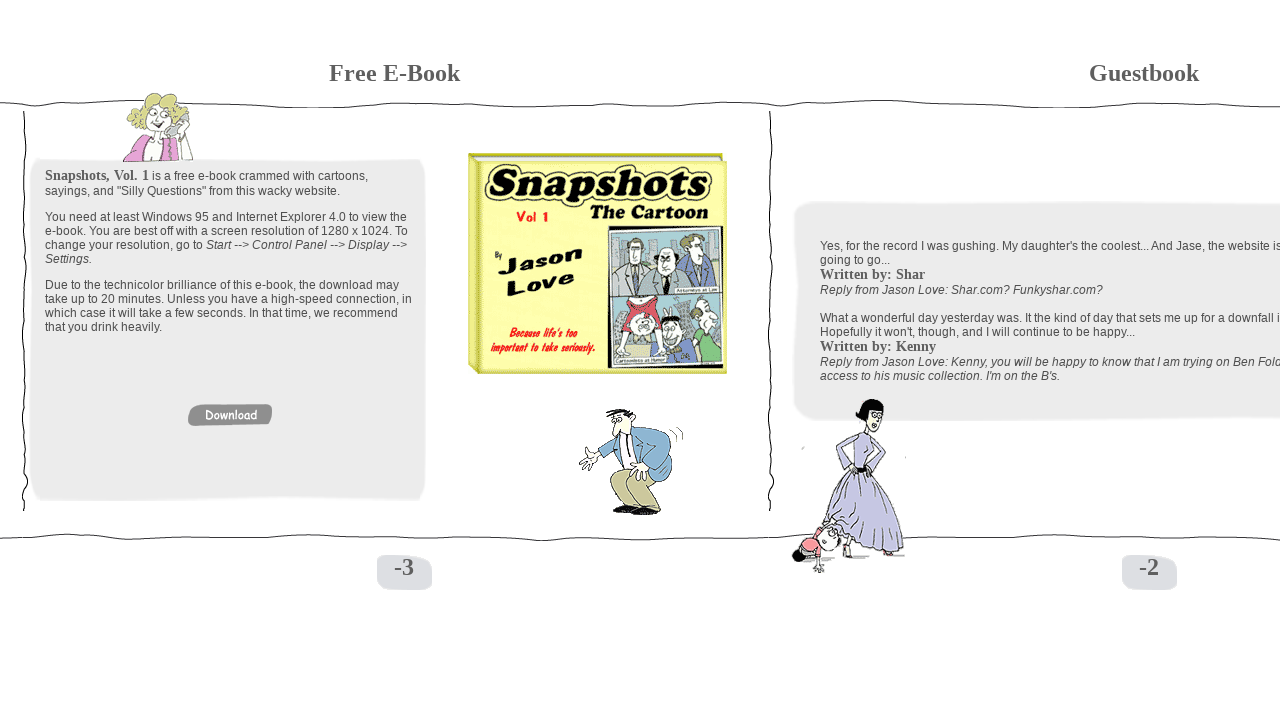

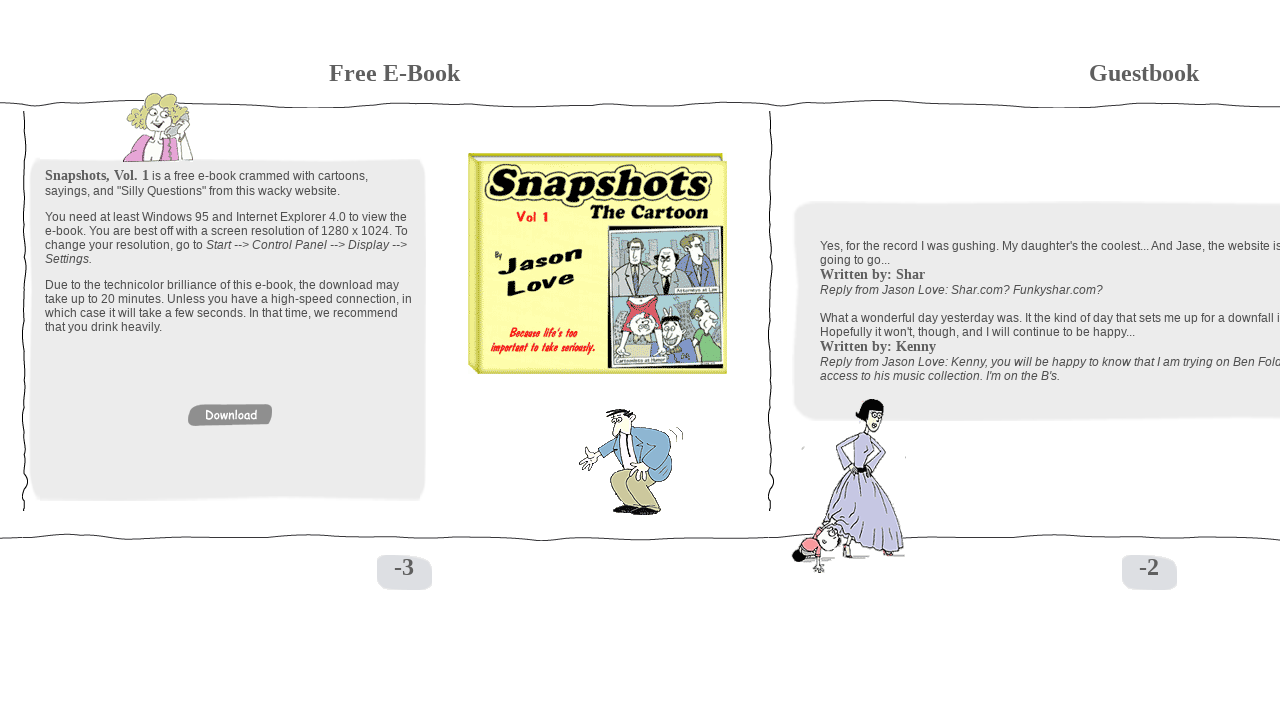